Tests drag and drop functionality by dragging a football element to two different drop zones and verifying the drop was successful

Starting URL: https://training-support.net/webelements/drag-drop

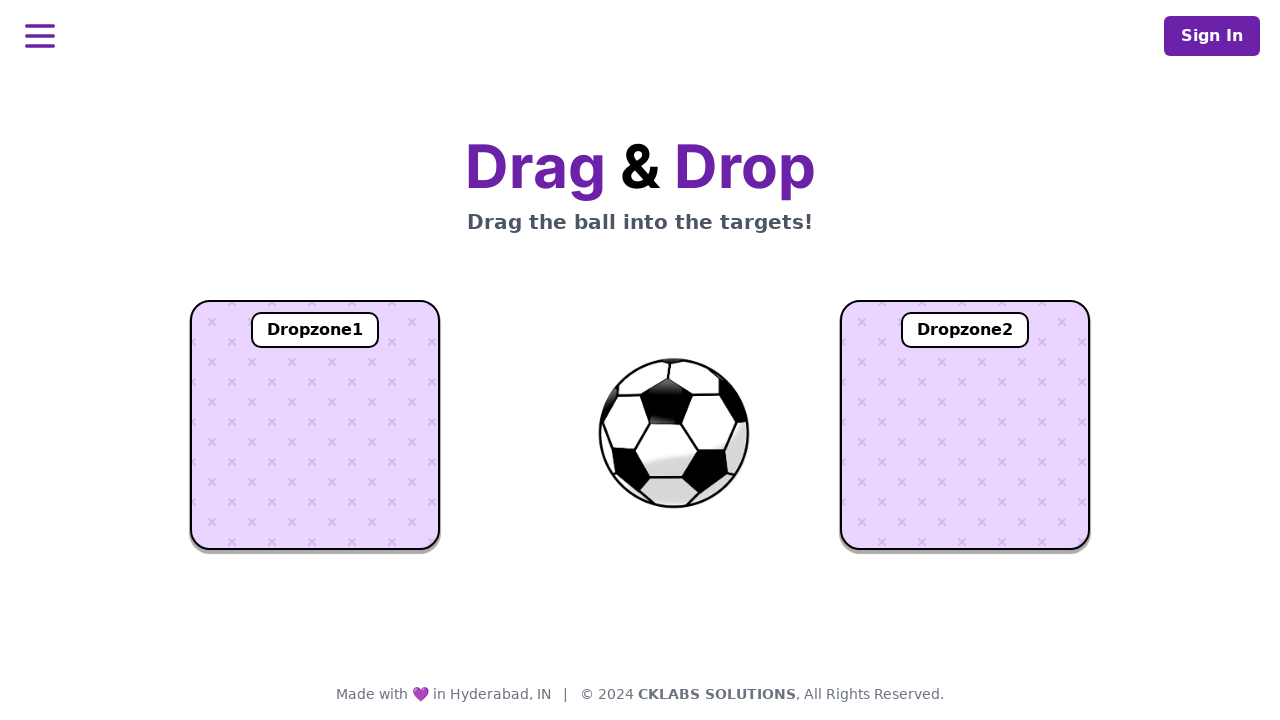

Located the football element
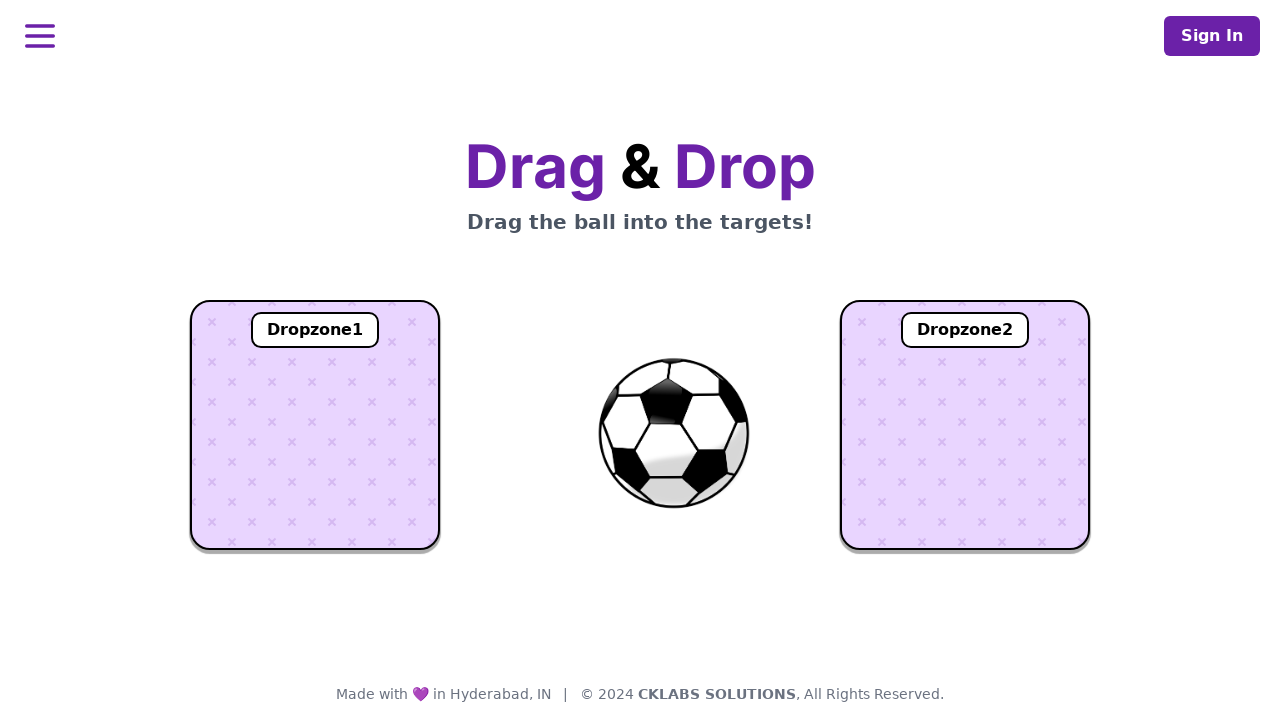

Located dropzone 1
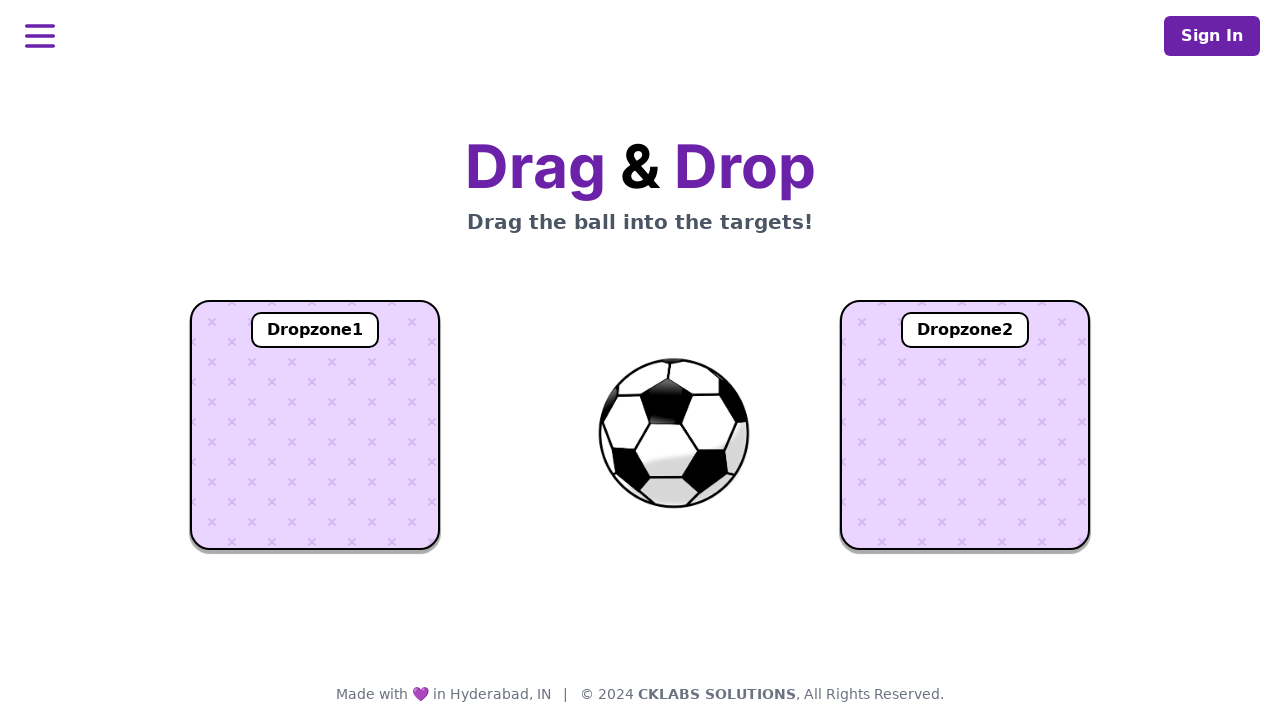

Located dropzone 2
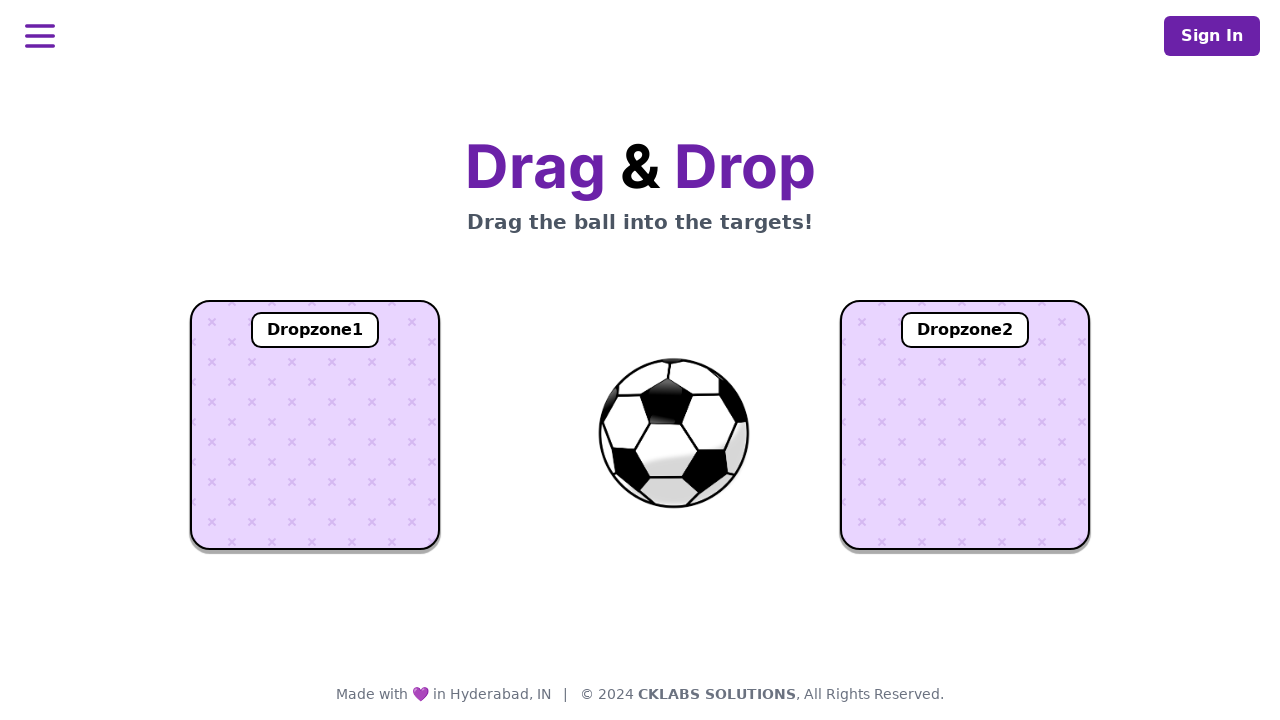

Dragged football to dropzone 1 at (315, 425)
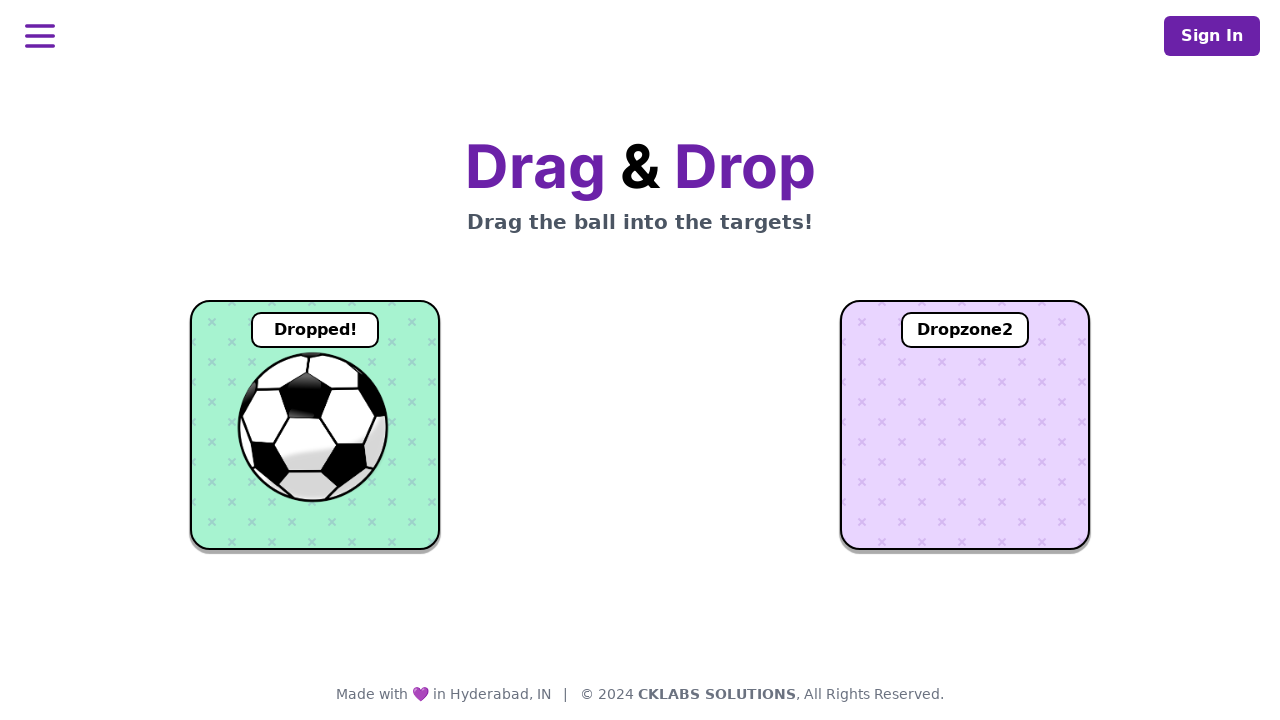

Waited 1 second for dropzone 1 drop to register
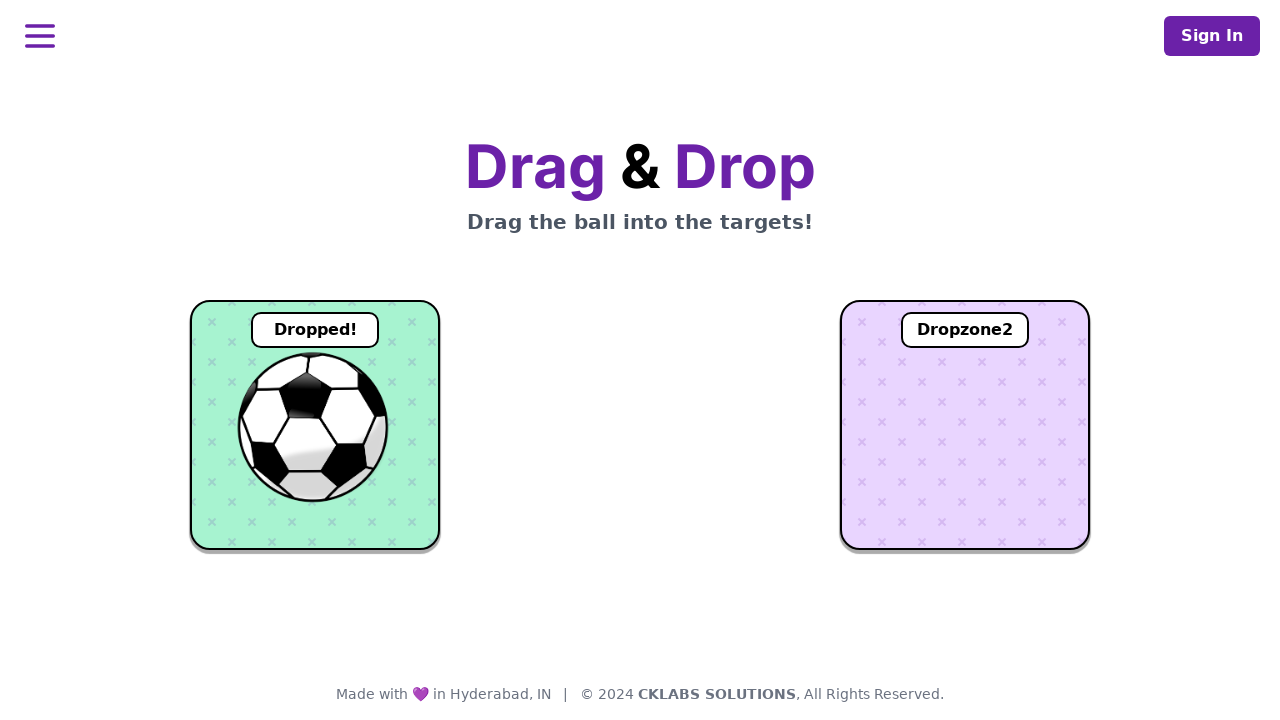

Verified dropzone 1 shows 'Dropped!' text
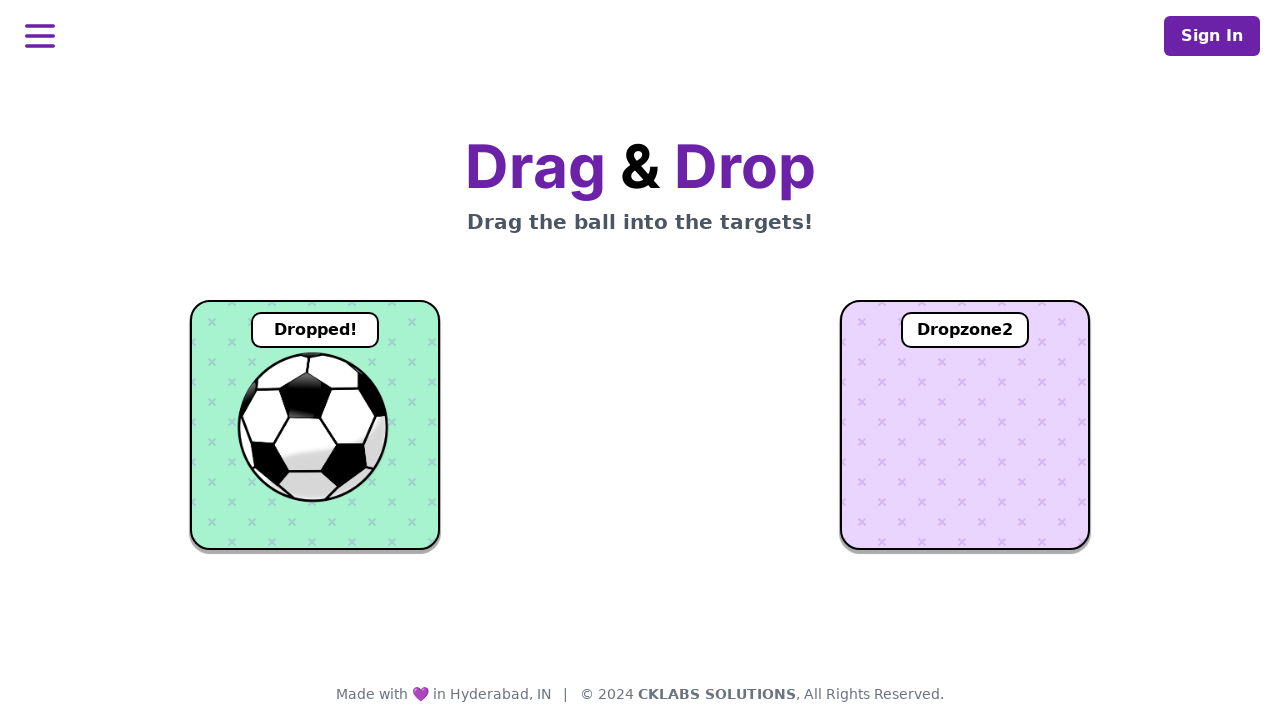

Dragged football to dropzone 2 at (965, 425)
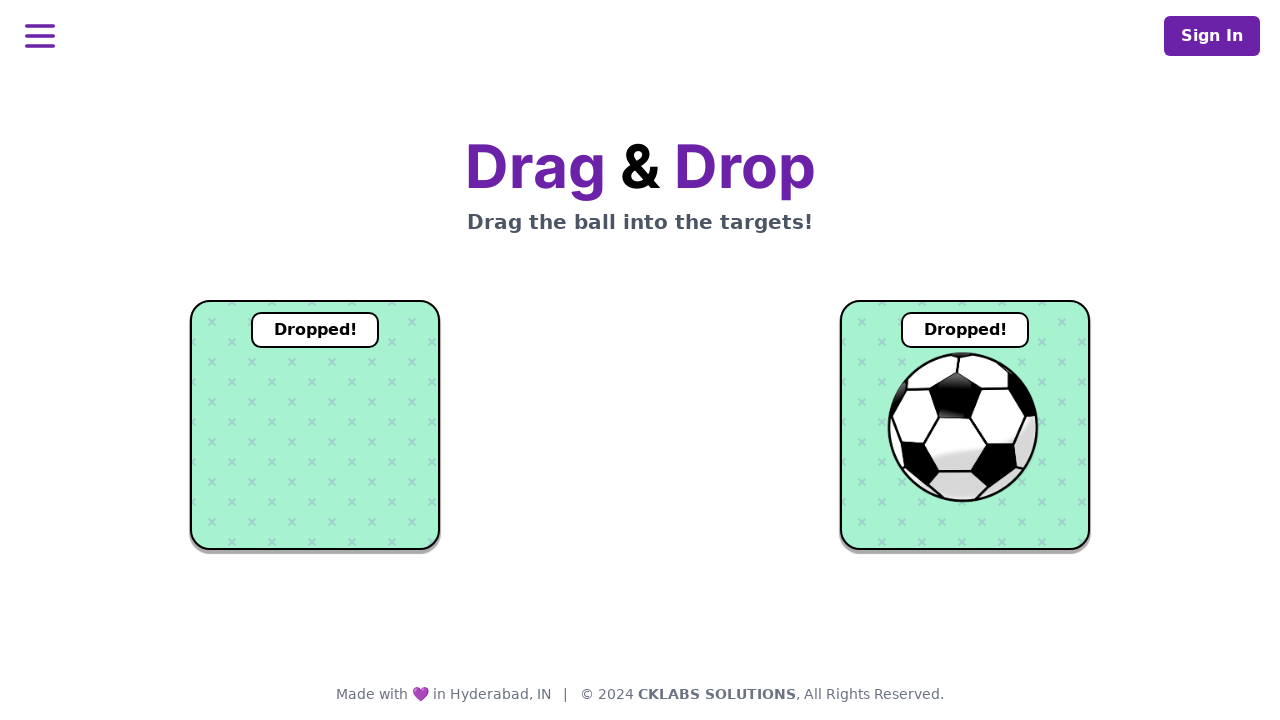

Waited 1 second for dropzone 2 drop to register
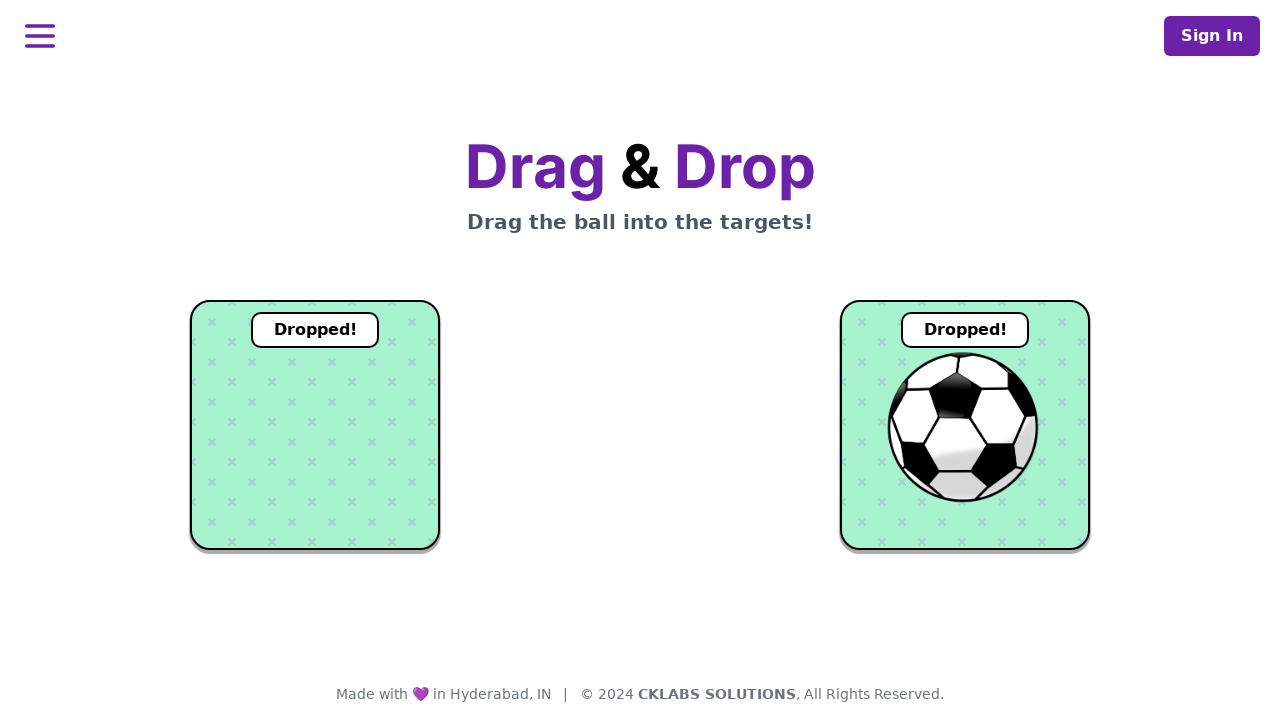

Verified dropzone 2 shows 'Dropped!' text
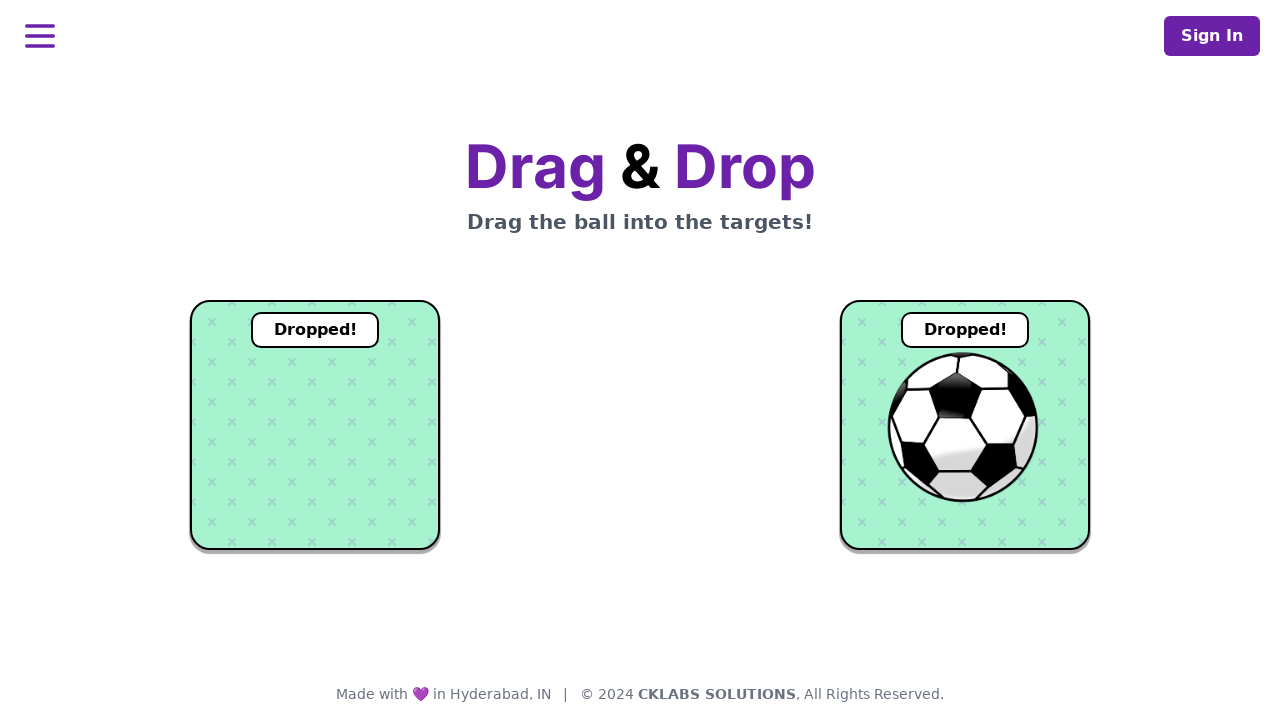

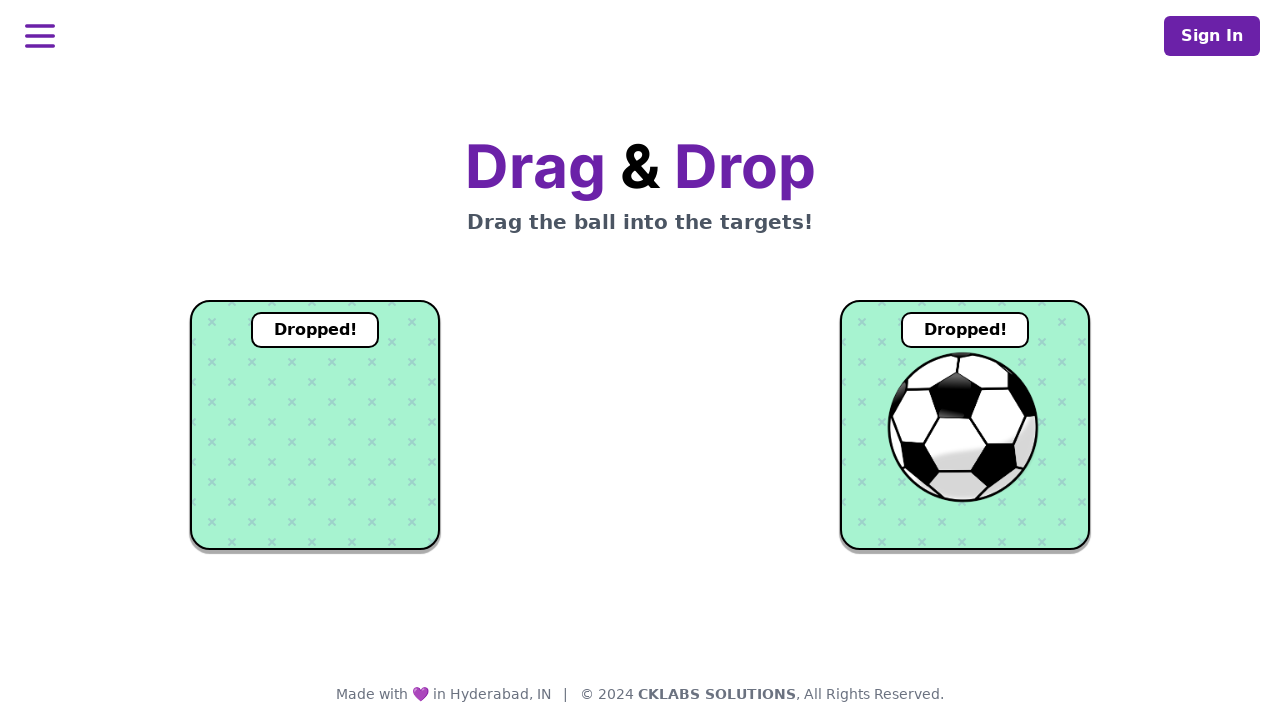